Navigates to Python.org and clicks on the About menu item

Starting URL: http://www.python.org

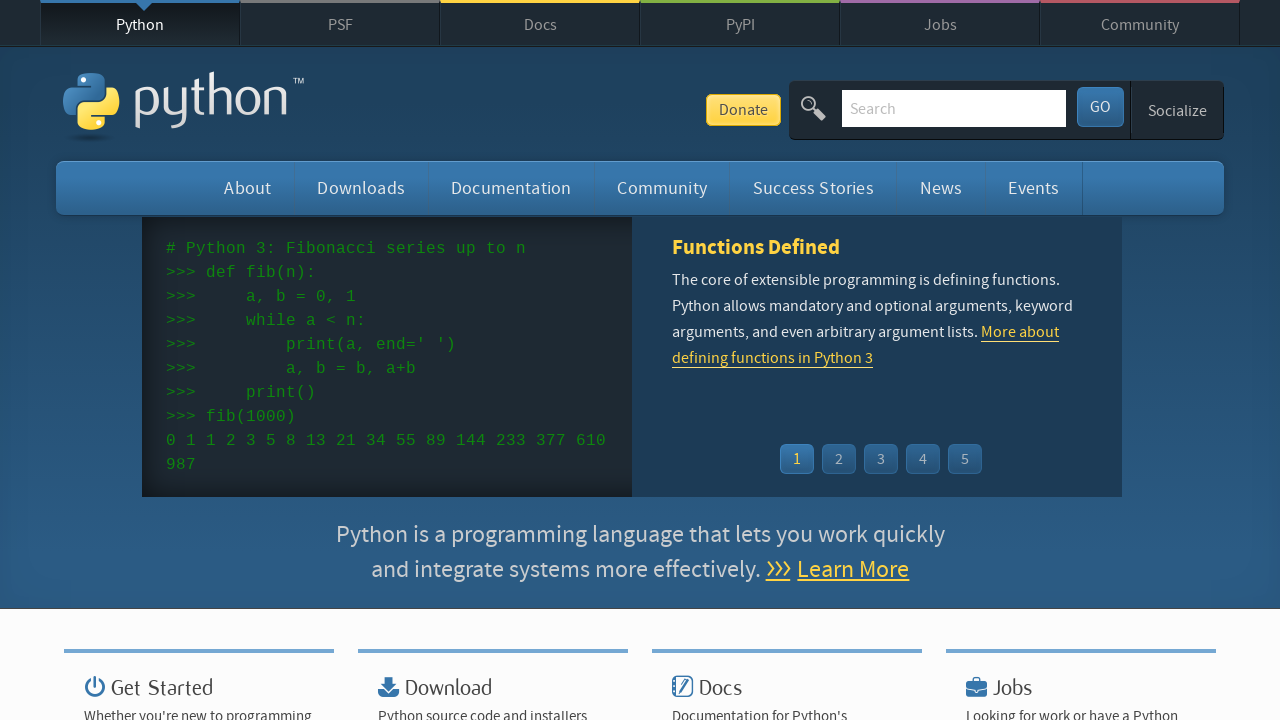

Navigated to Python.org
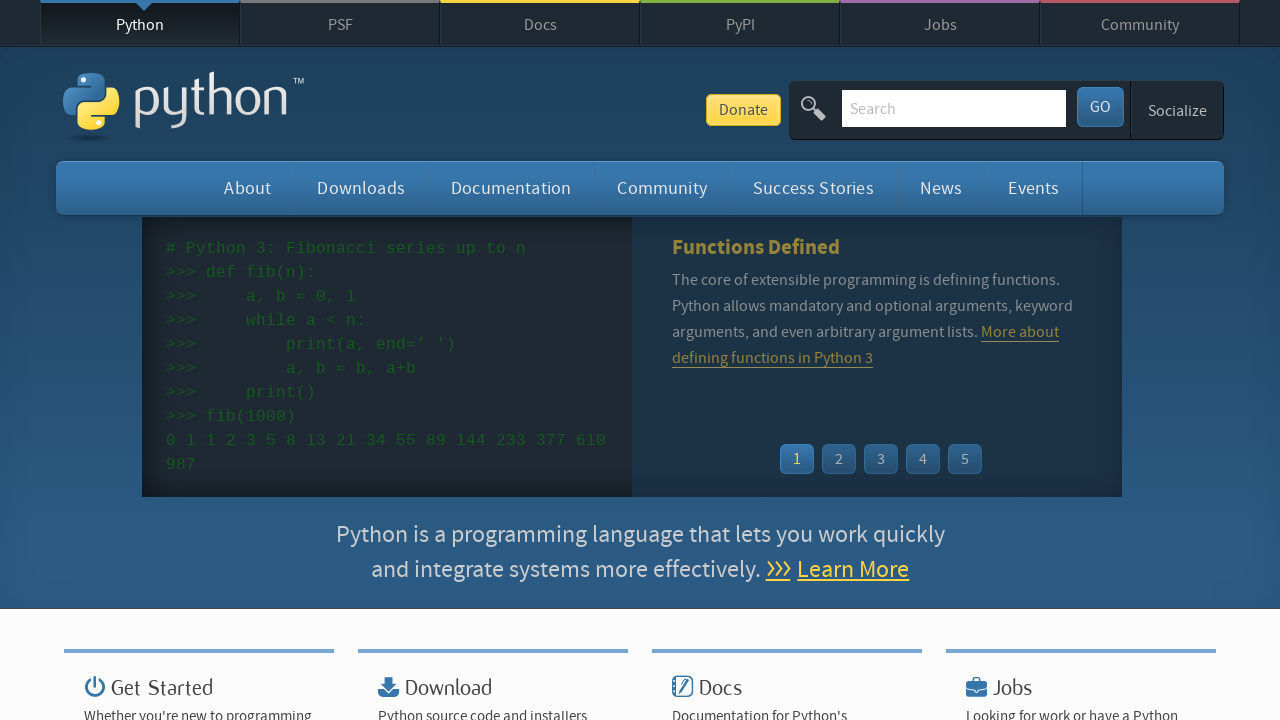

Clicked on the About menu item at (248, 188) on #about
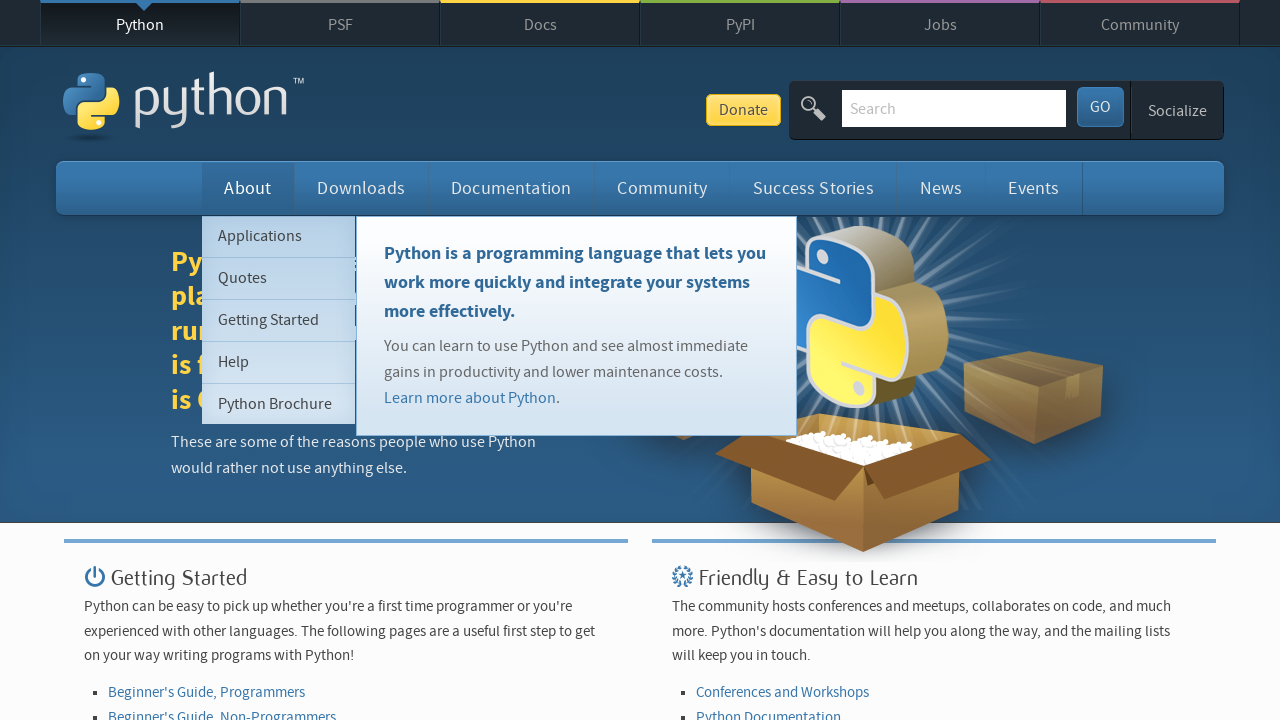

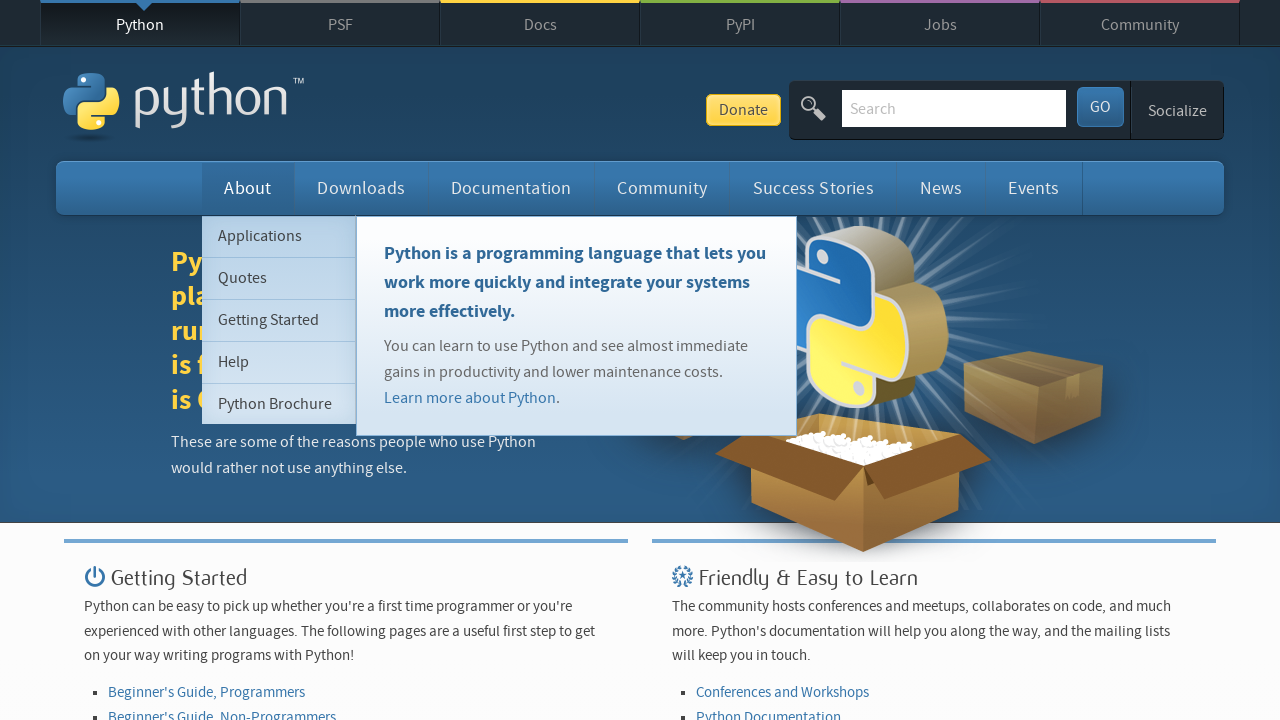